Tests checkbox functionality by verifying initial states, clicking checkboxes to toggle them, and asserting the expected checked/unchecked states after each click.

Starting URL: http://the-internet.herokuapp.com/checkboxes

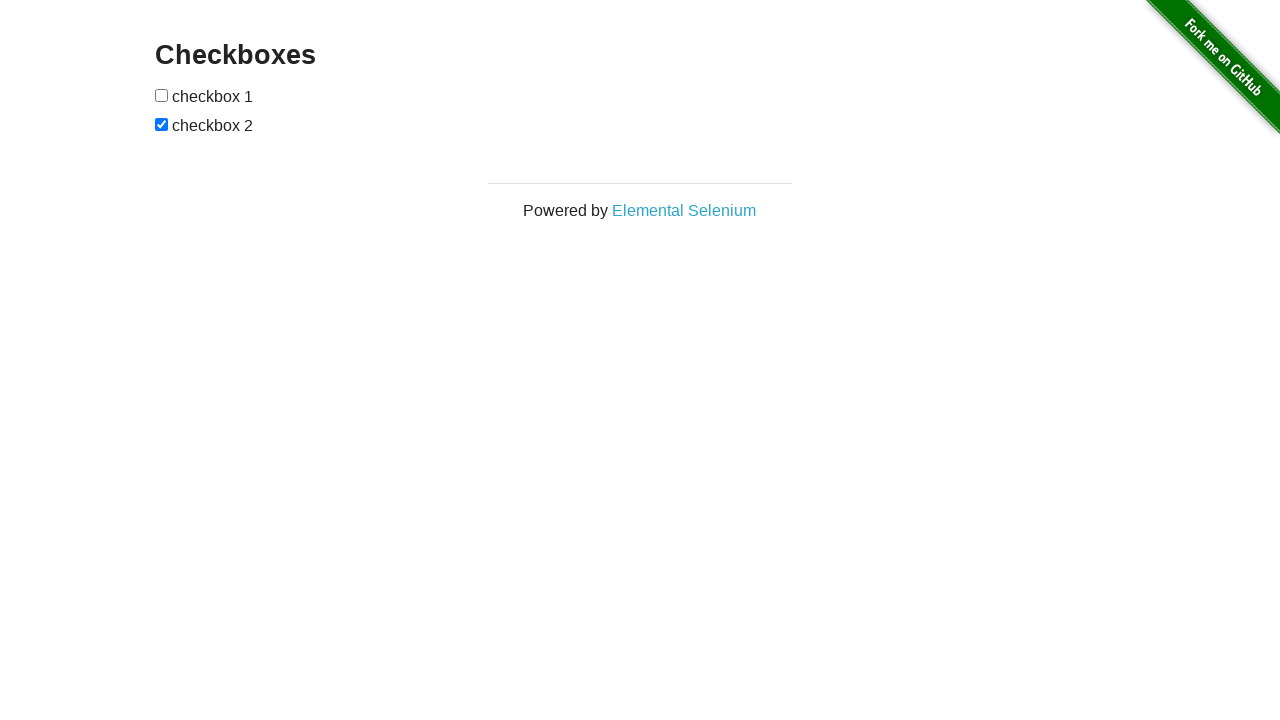

Located all checkboxes on the page
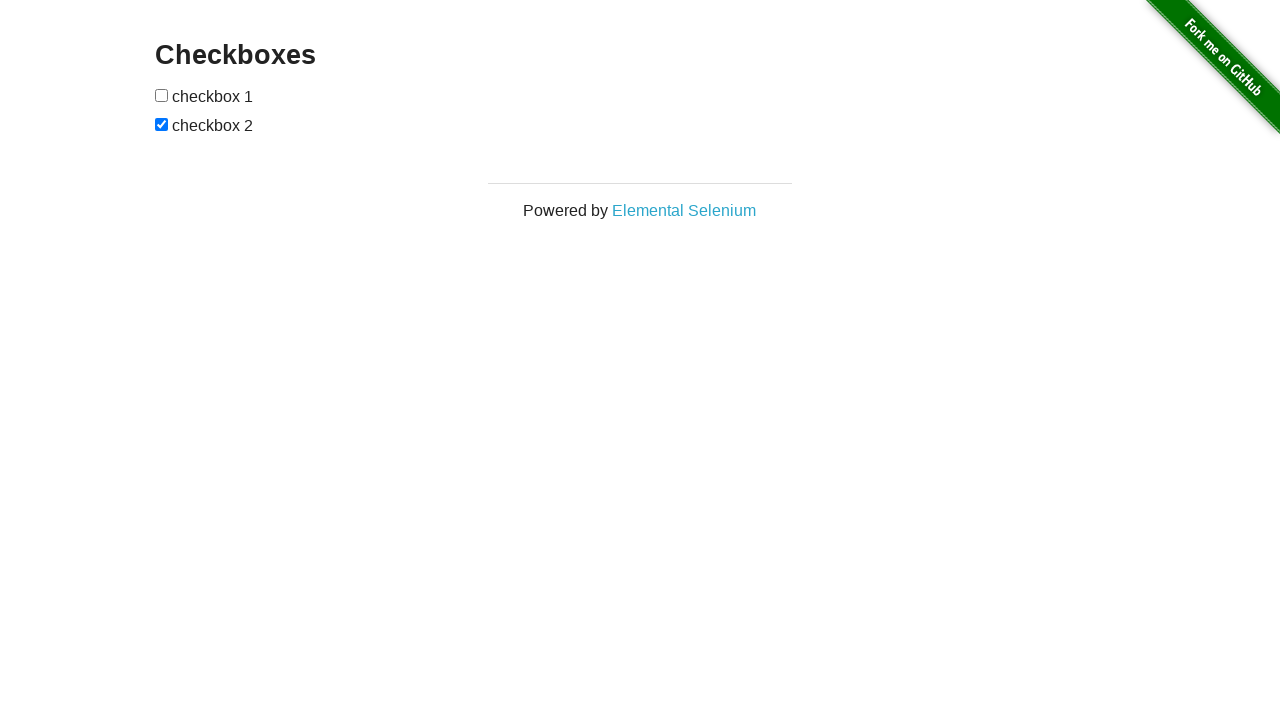

Verified checkbox 1 is initially unchecked
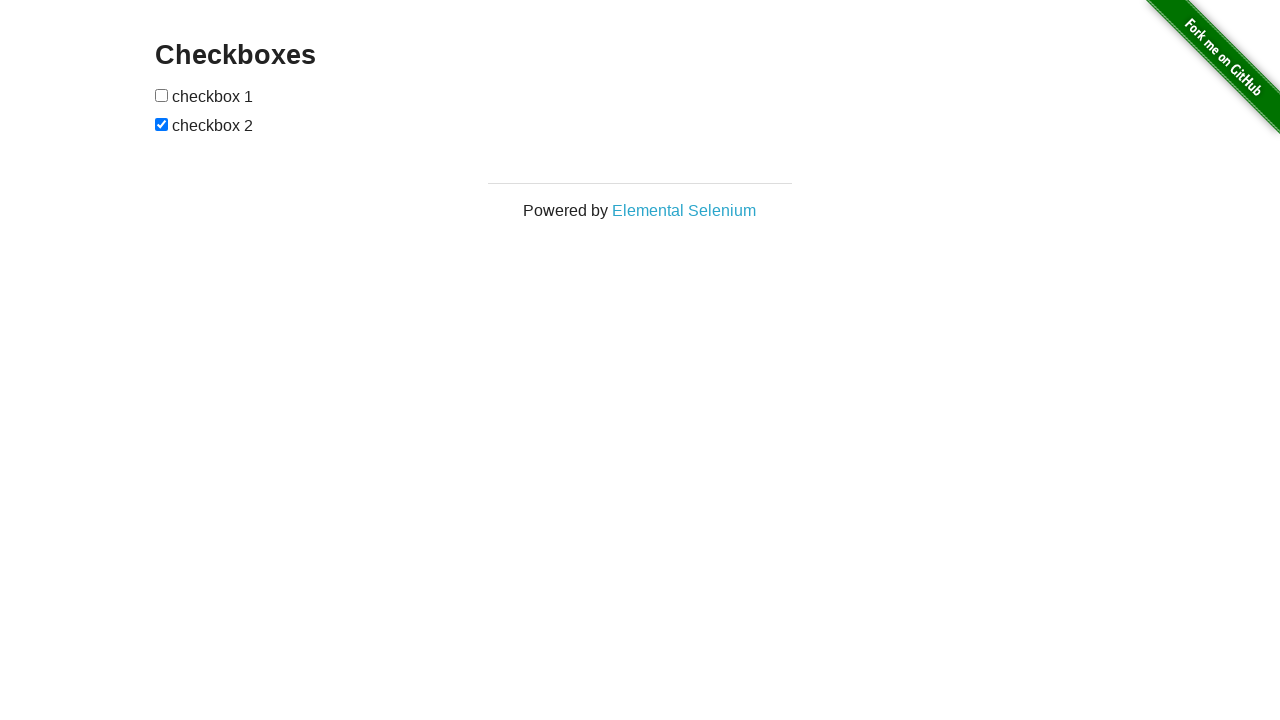

Clicked checkbox 1 to select it at (162, 95) on [type=checkbox] >> nth=0
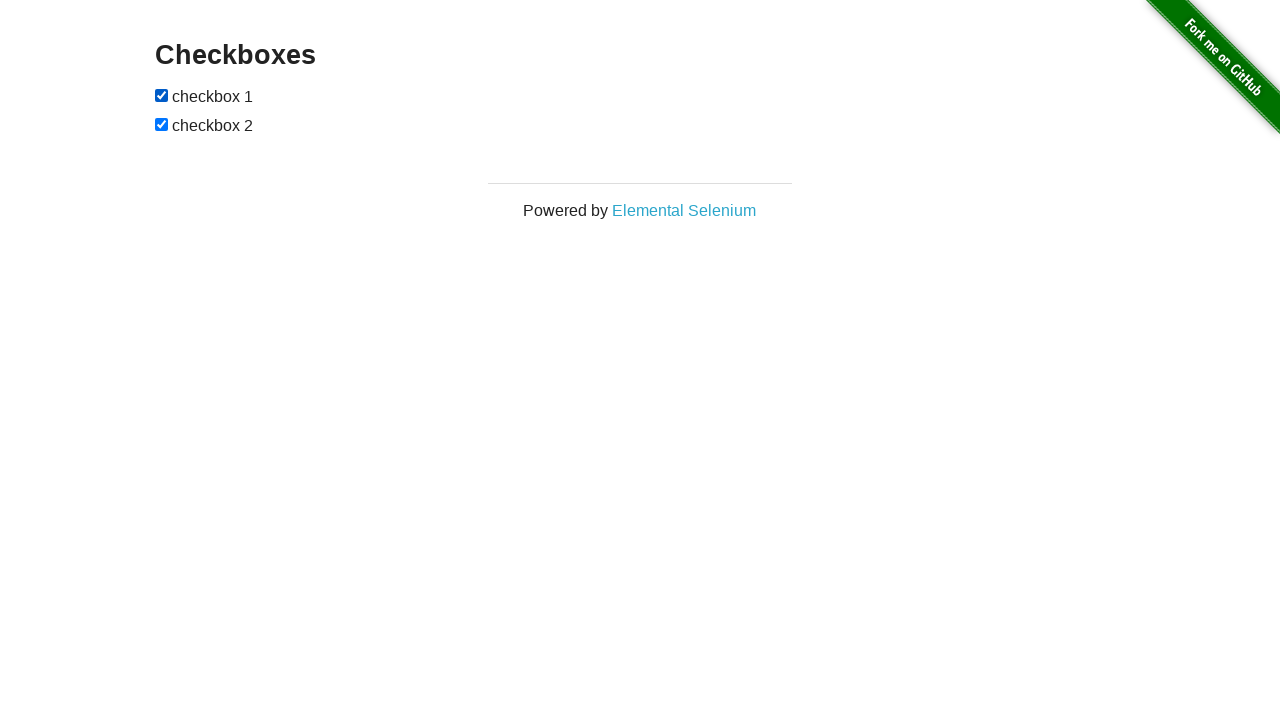

Verified checkbox 1 is now checked
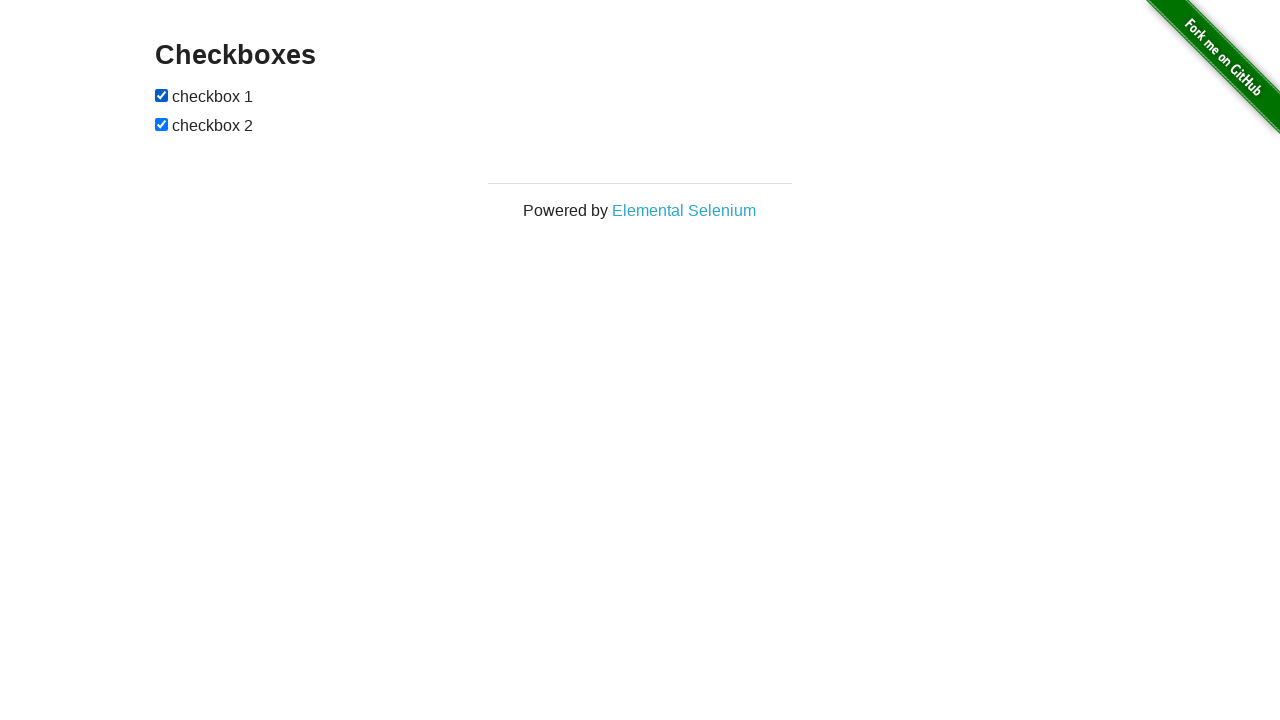

Verified checkbox 2 is initially checked
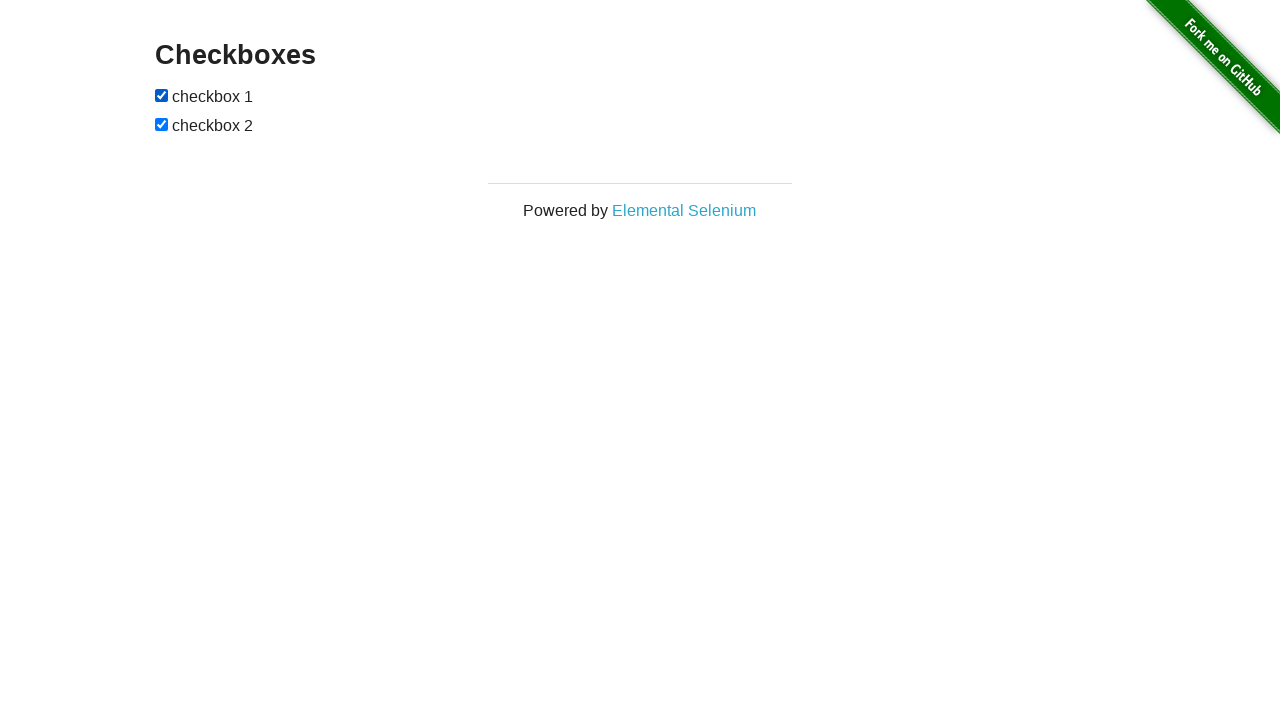

Clicked checkbox 2 to unselect it at (162, 124) on [type=checkbox] >> nth=1
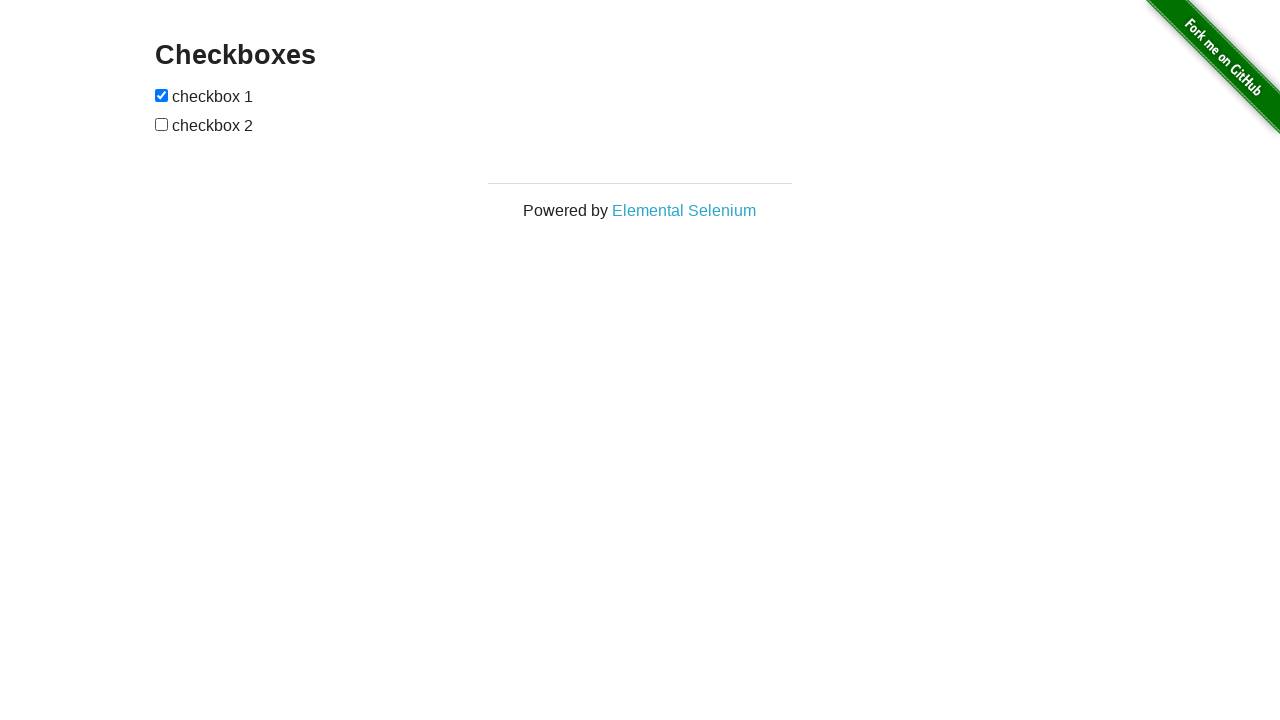

Verified checkbox 2 is now unchecked
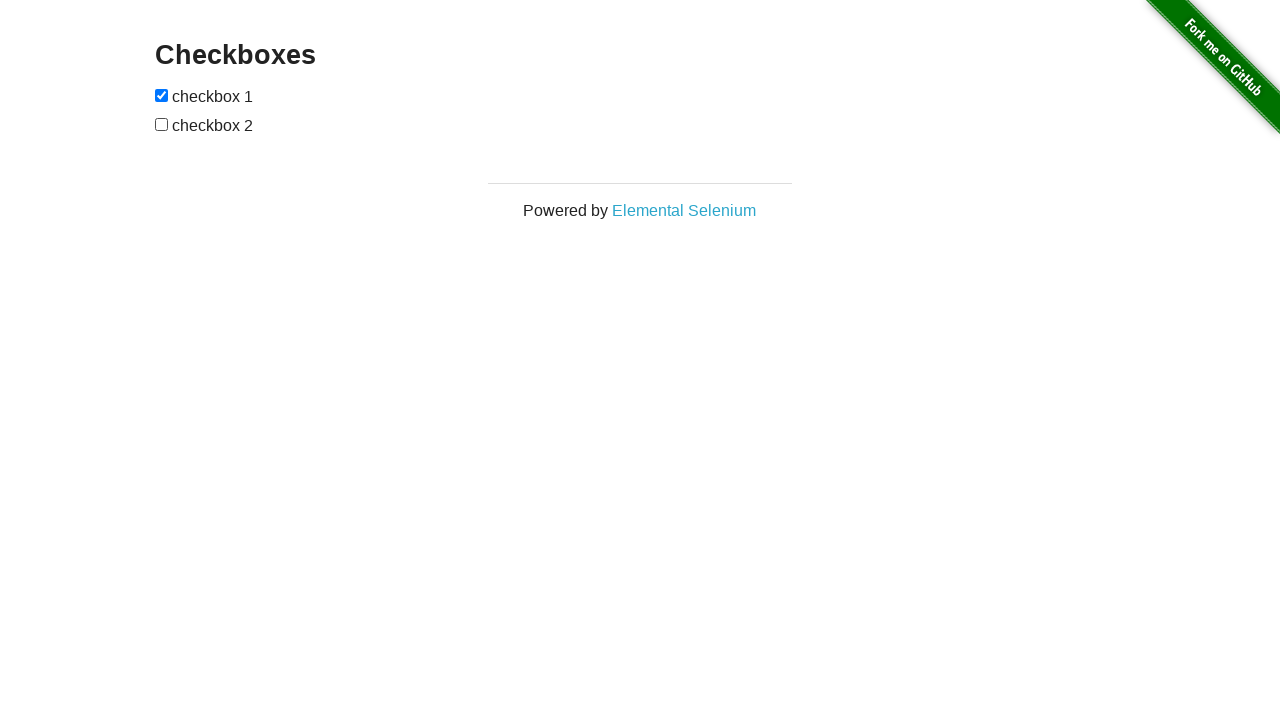

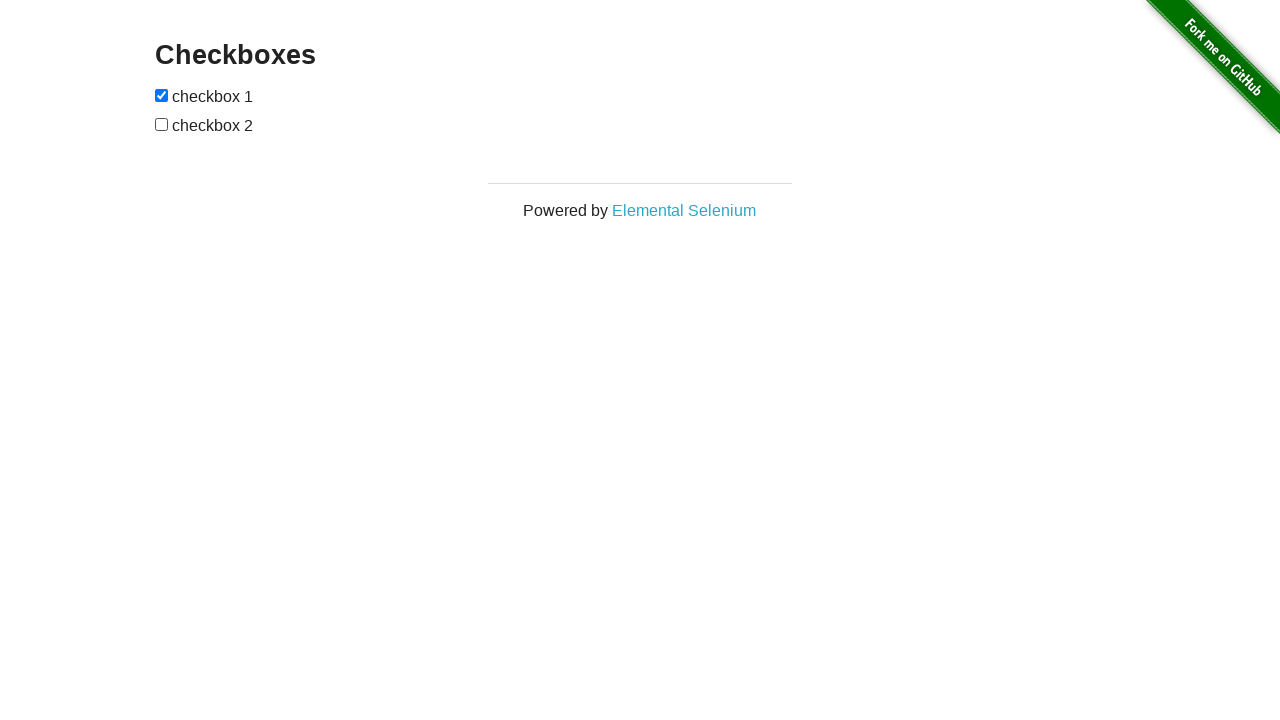